Tests JavaScript prompt handling by clicking a prompt button, entering text, and accepting the prompt

Starting URL: https://testpages.herokuapp.com/styled/alerts/alert-test.html

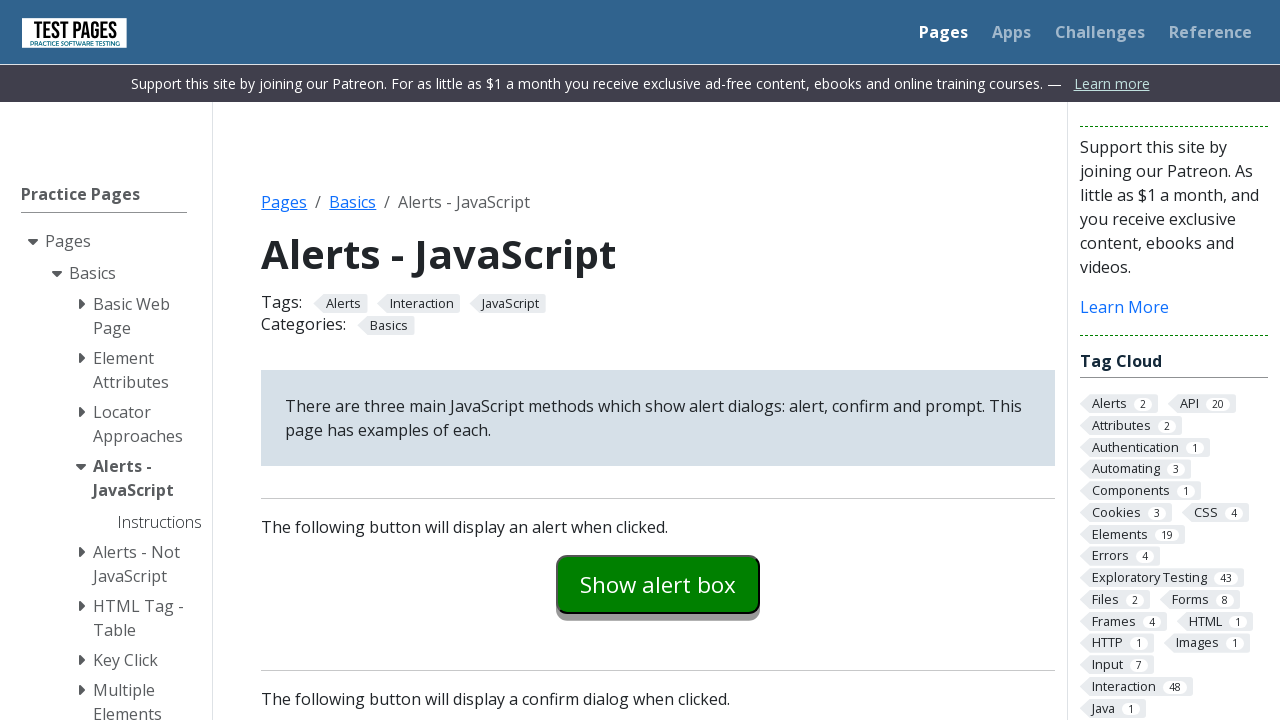

Clicked the prompt example button at (658, 360) on xpath=//*[@id="promptexample"]
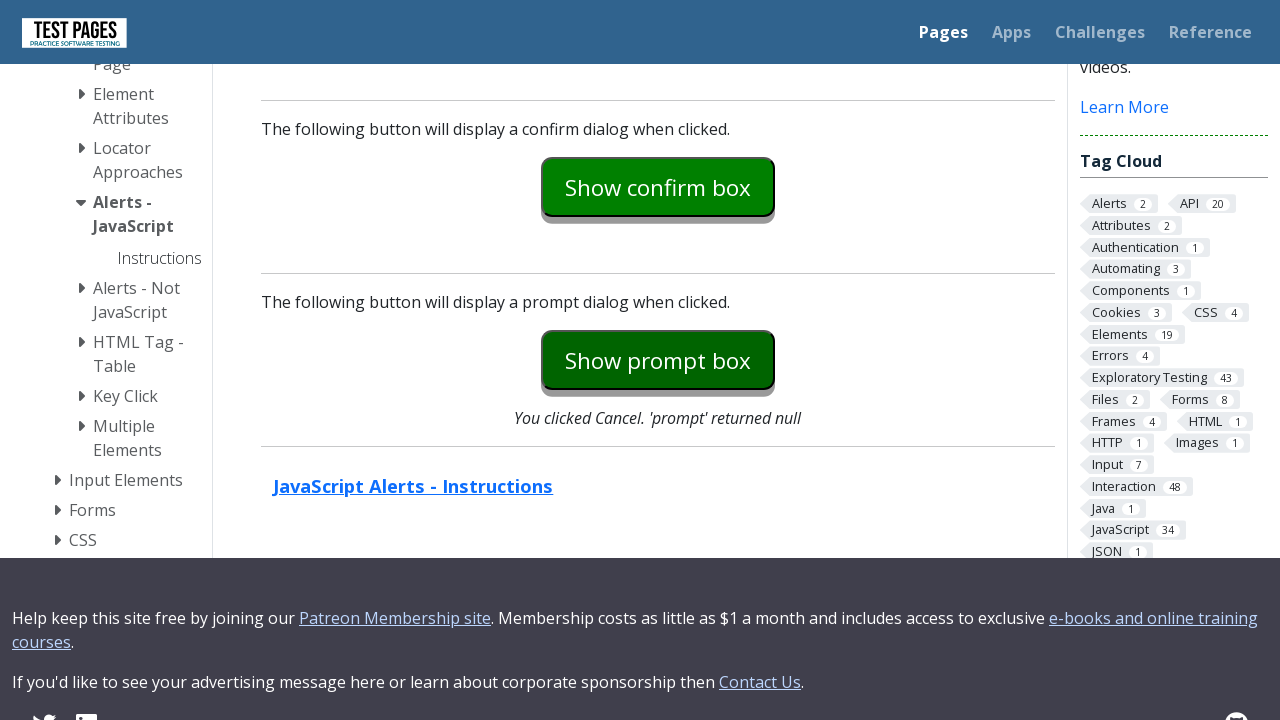

Set up dialog handler to accept prompt with text 'Hey! JS Prompt'
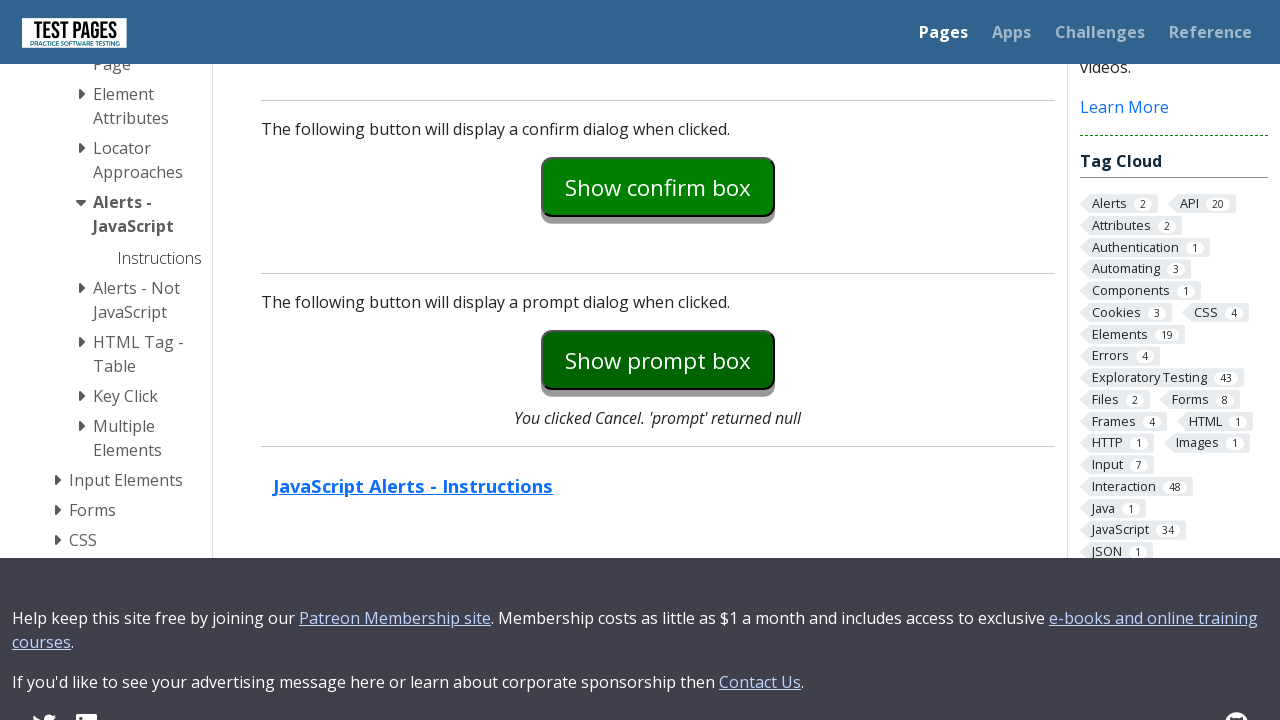

Waited 1 second for prompt to be handled
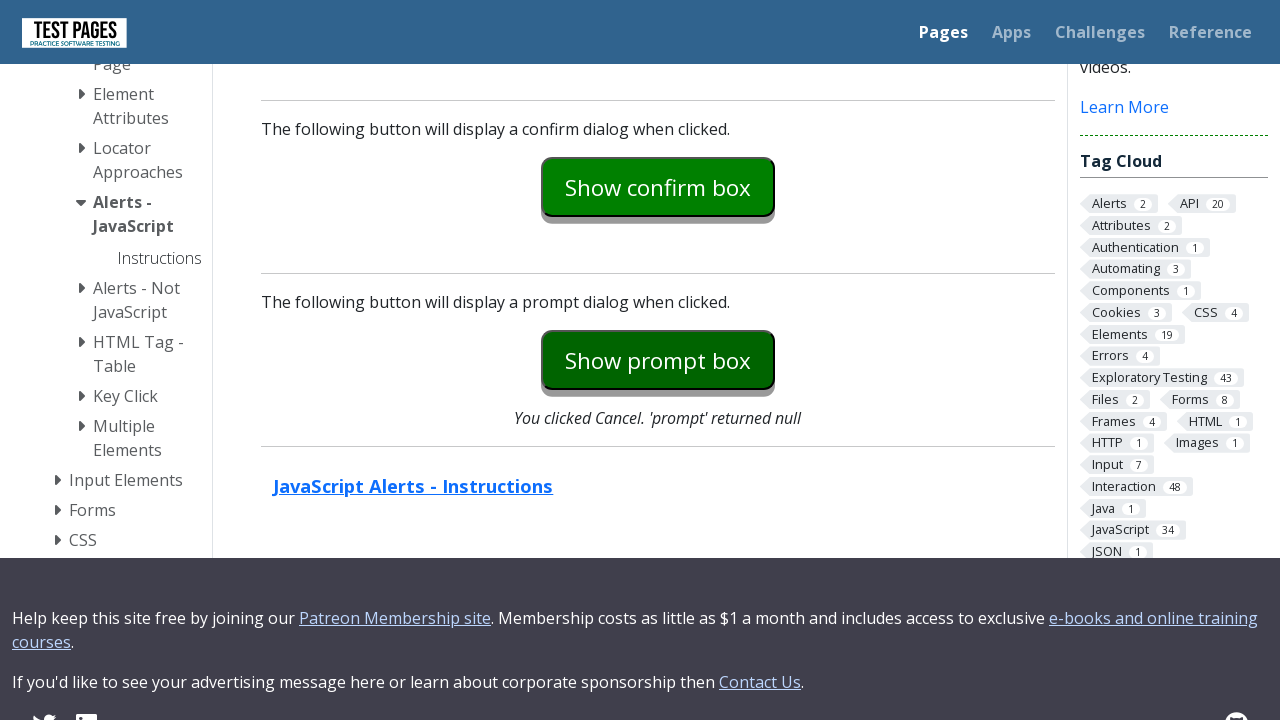

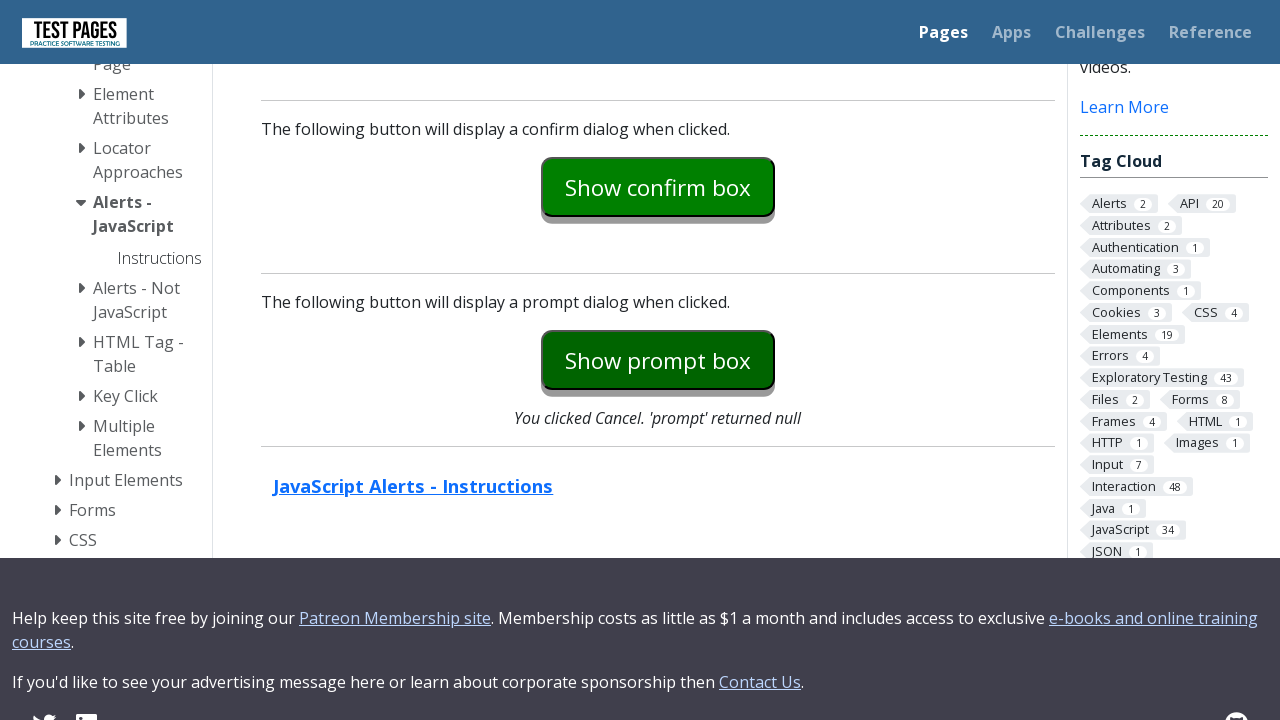